Tests explicit wait functionality by waiting for a price element to show "$100", then clicking a book button, performing a mathematical calculation on a displayed value, and submitting the answer.

Starting URL: http://suninjuly.github.io/explicit_wait2.html

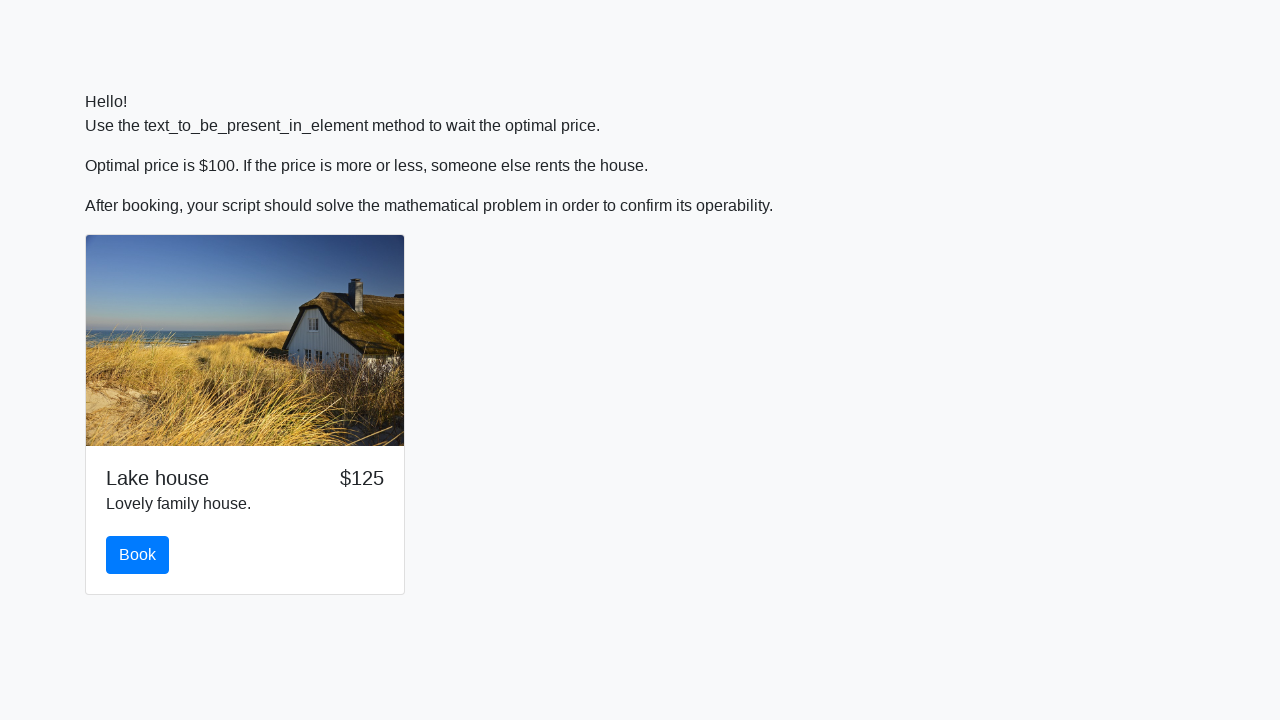

Waited for price element to show '$100'
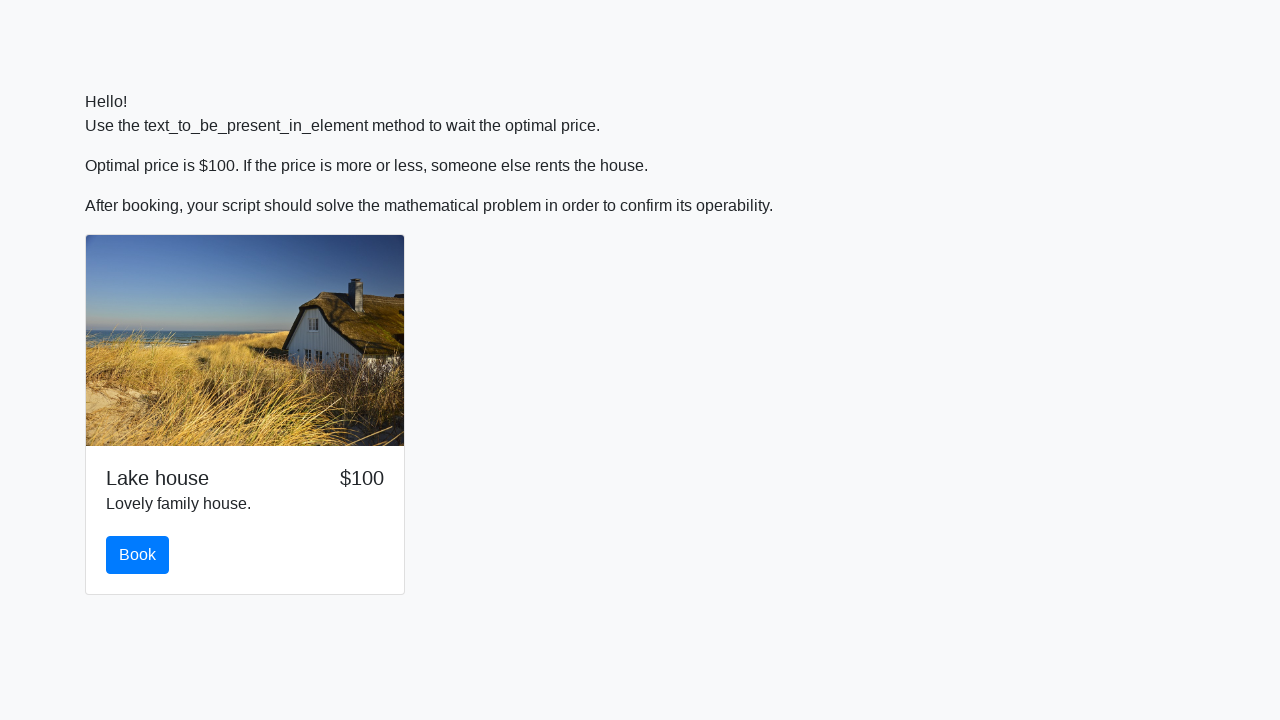

Clicked the book button at (138, 555) on #book
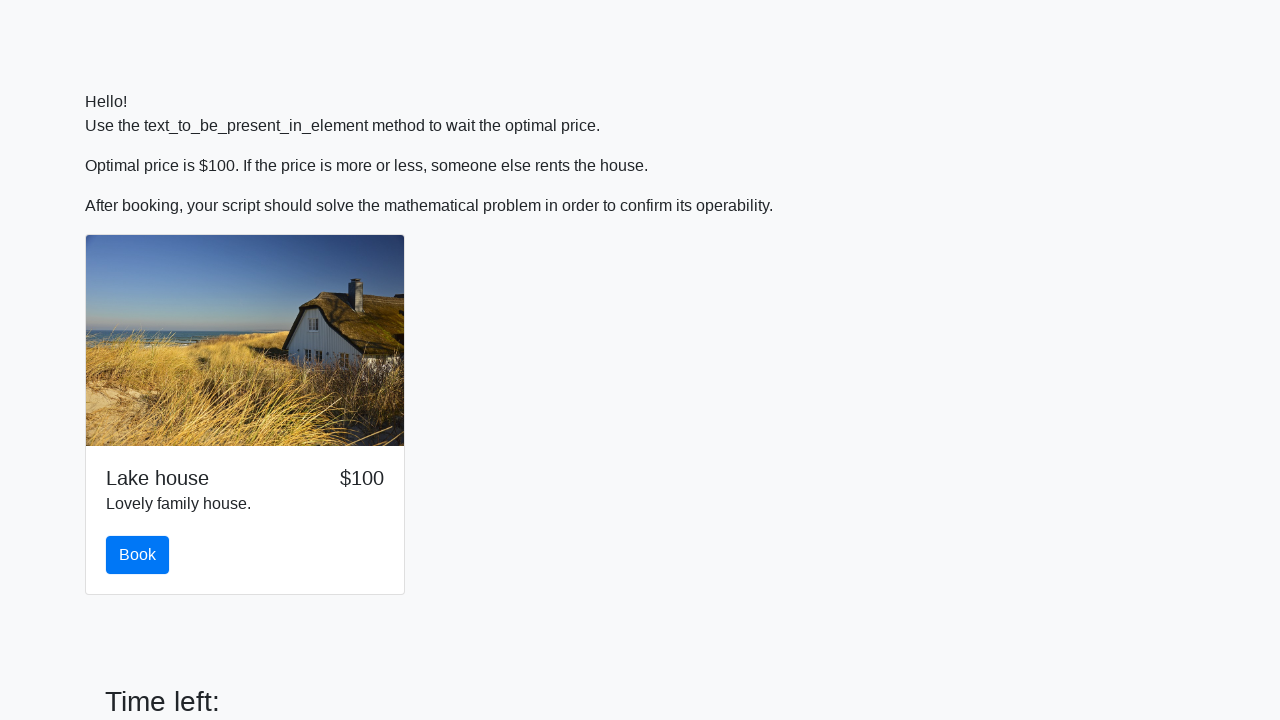

Retrieved input value for calculation: 269
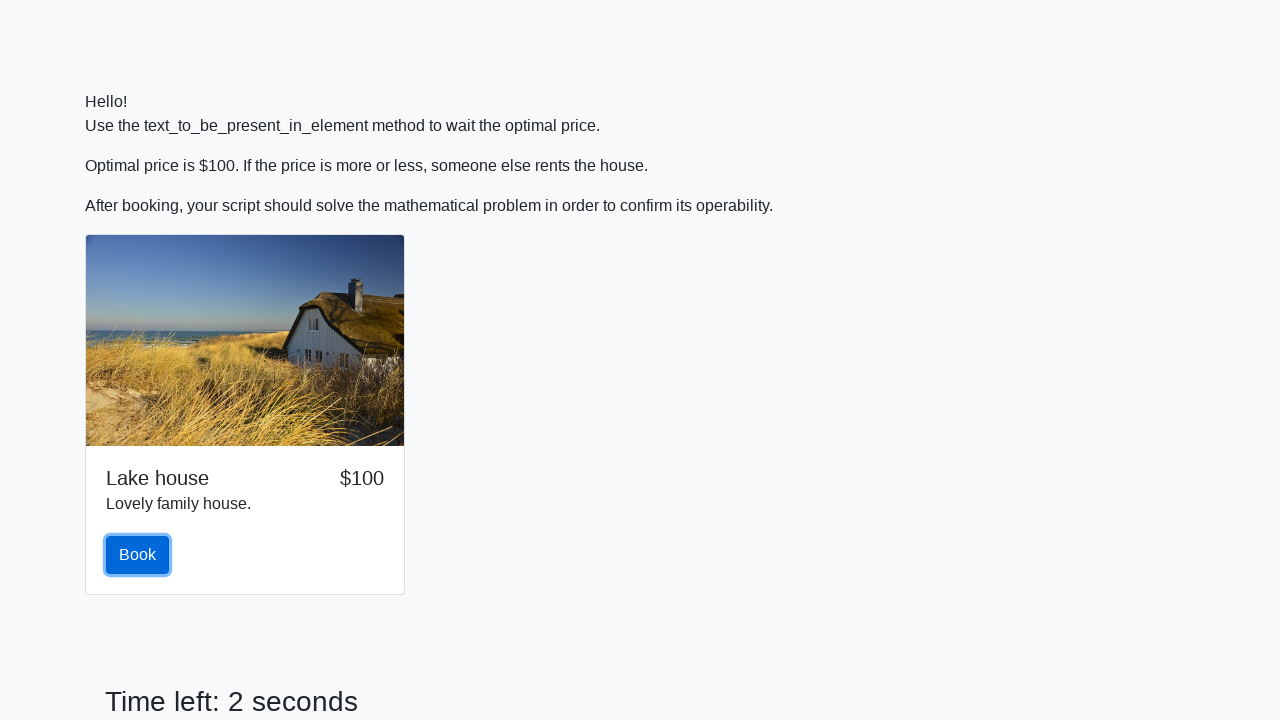

Calculated answer using formula log(abs(12 * sin(x))): 2.4052646487507374
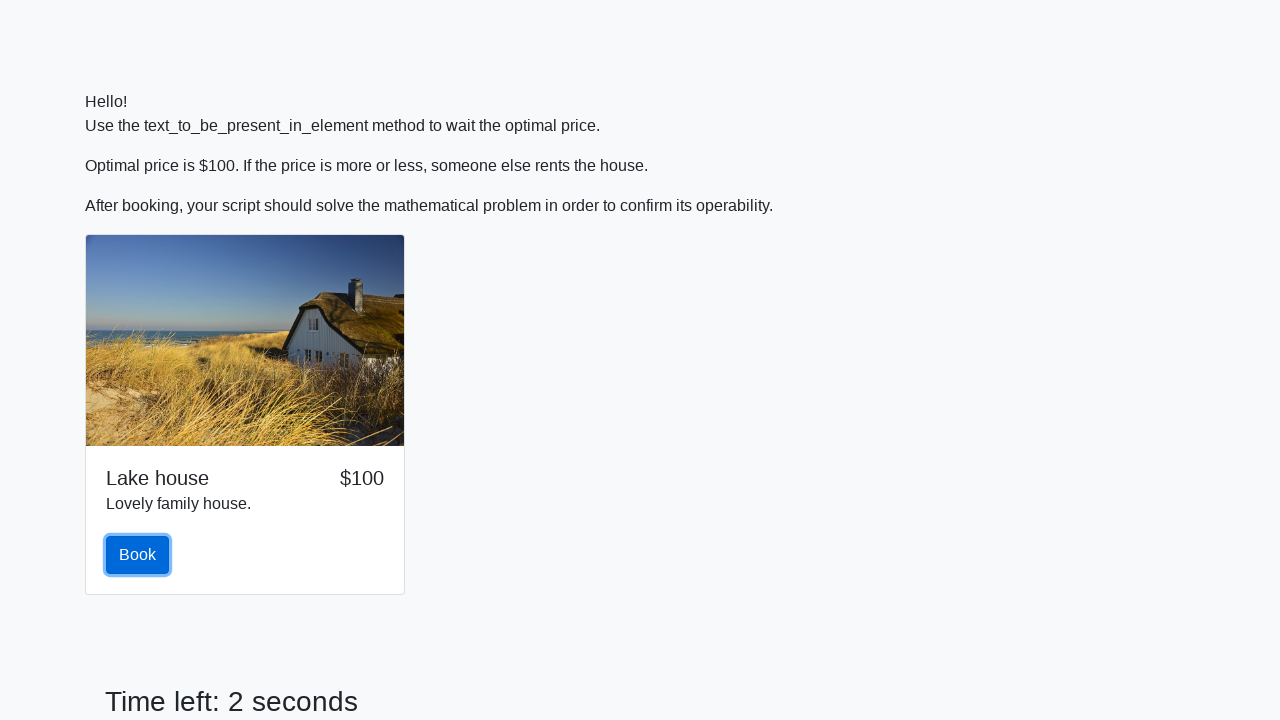

Filled answer field with calculated value: 2.4052646487507374 on #answer
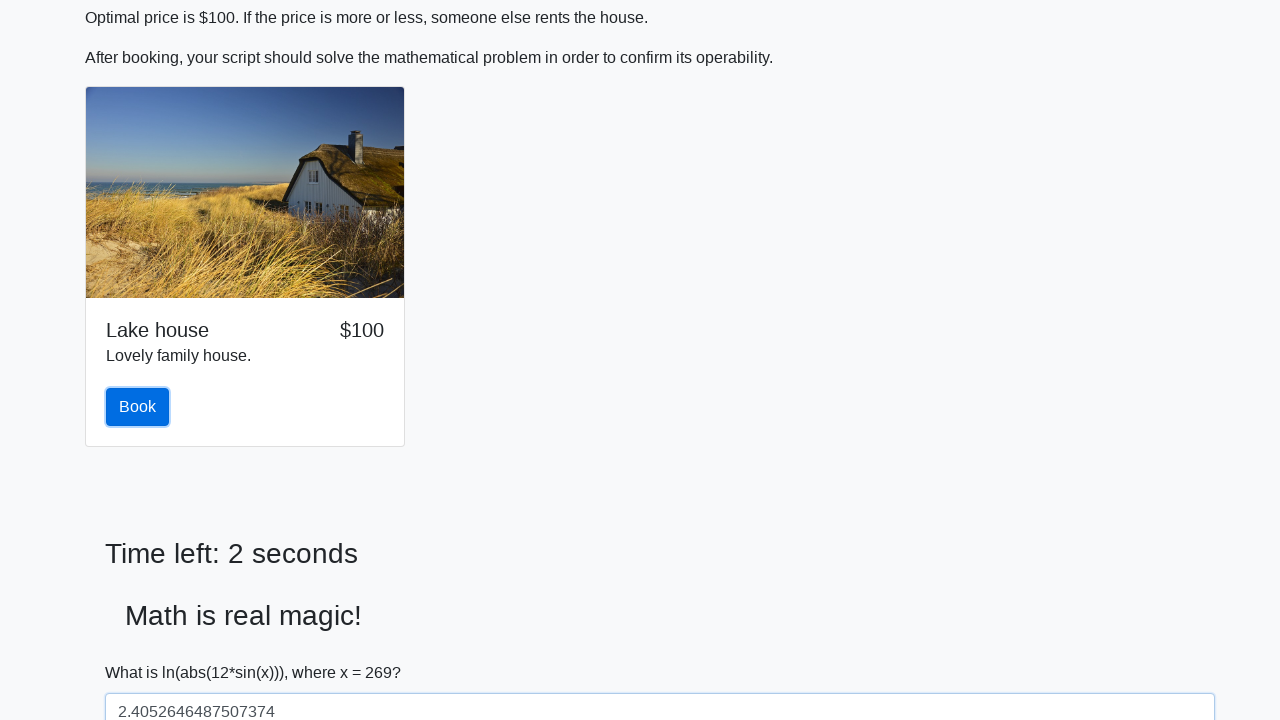

Clicked solve button at (143, 651) on #solve
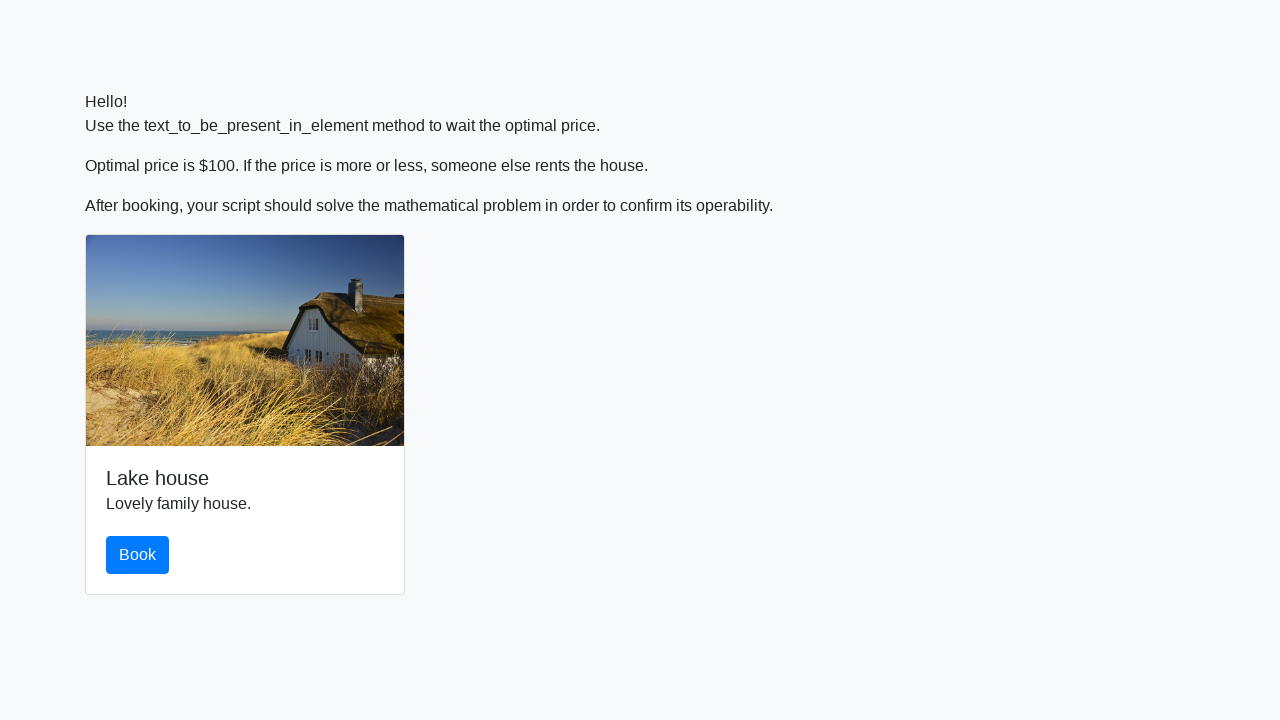

Alert dialog accepted
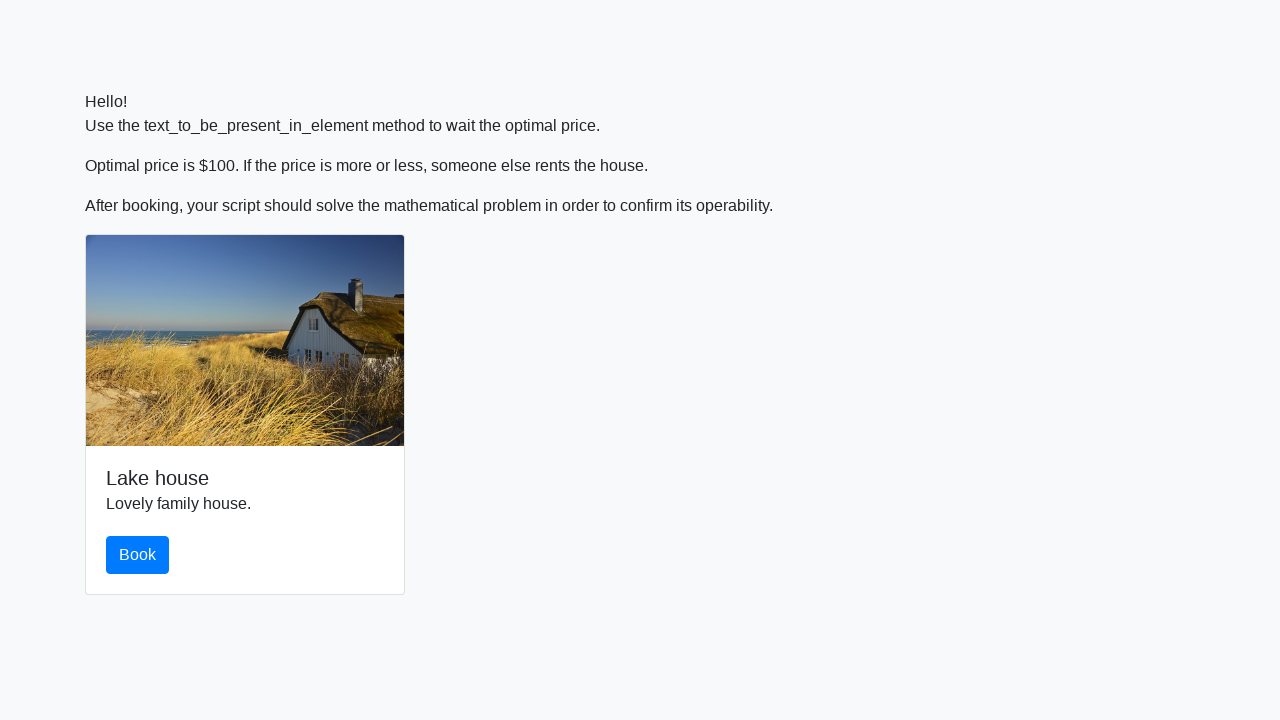

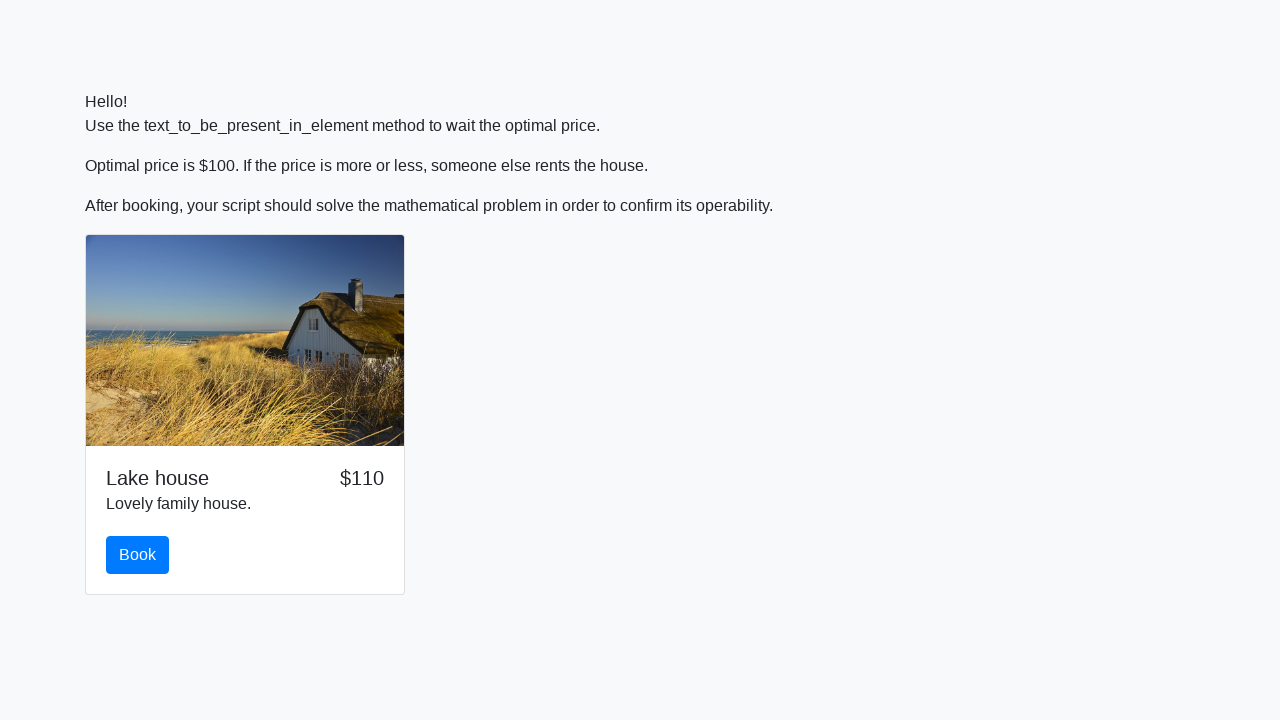